Locates all elements by class name, counts them, iterates through their text content, and retrieves the third element's text

Starting URL: https://acctabootcamp.github.io/site/examples/locators

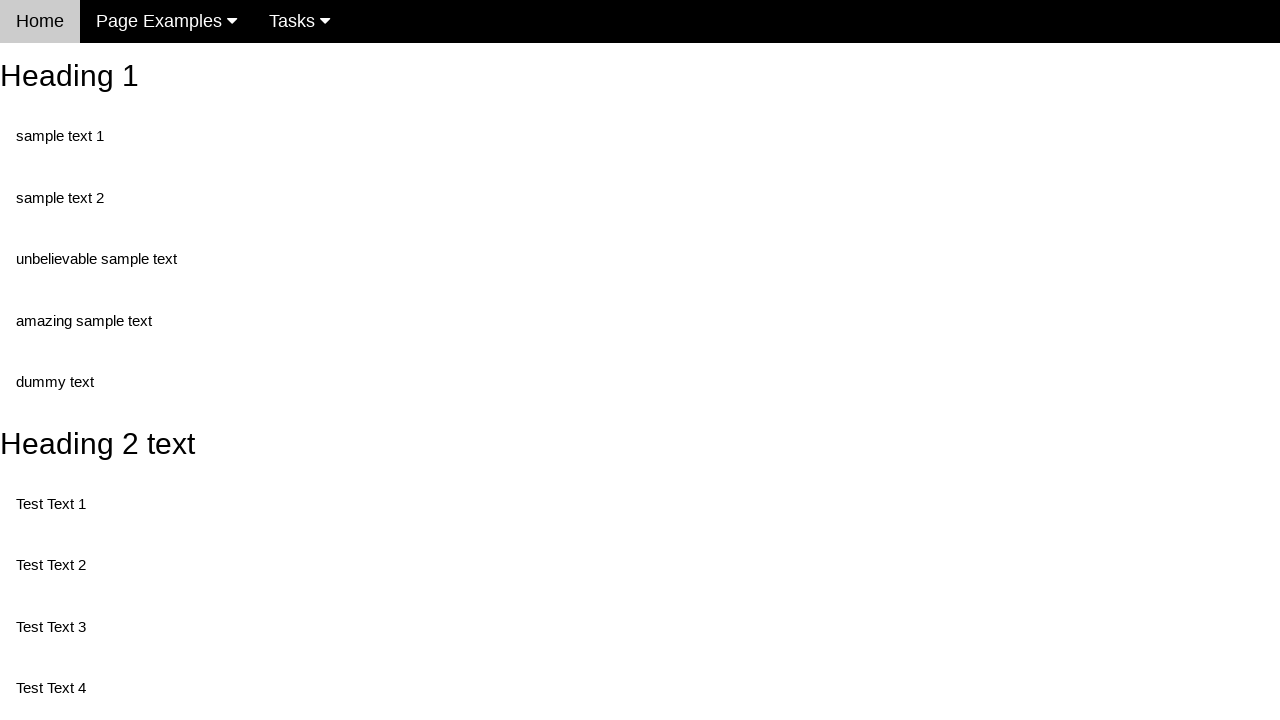

Navigated to locators example page
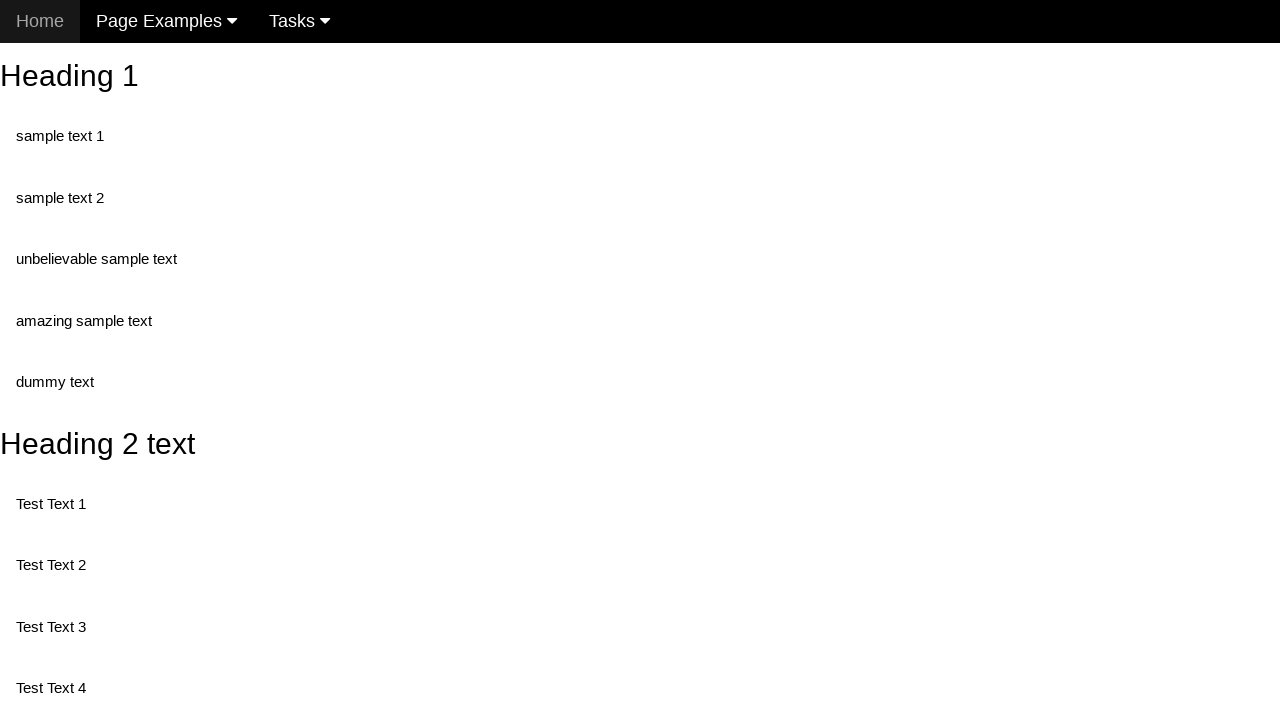

Located all elements with class 'test'
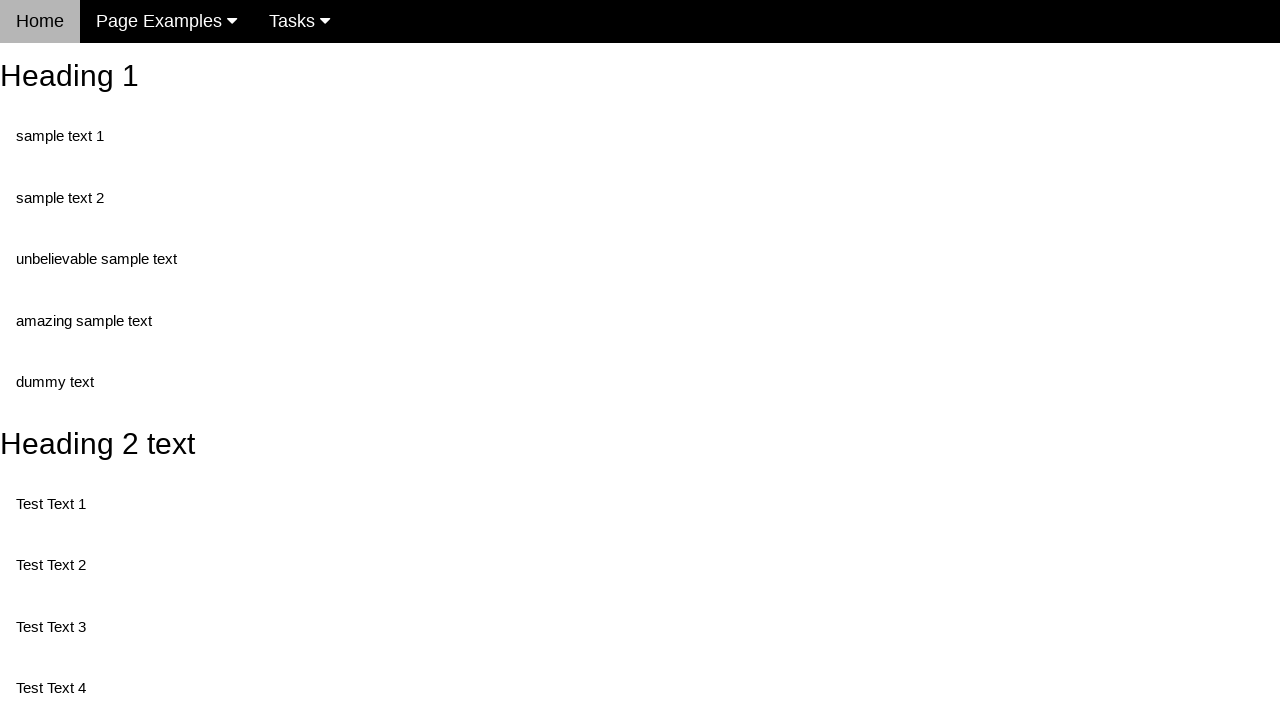

Retrieved count of test elements: 5
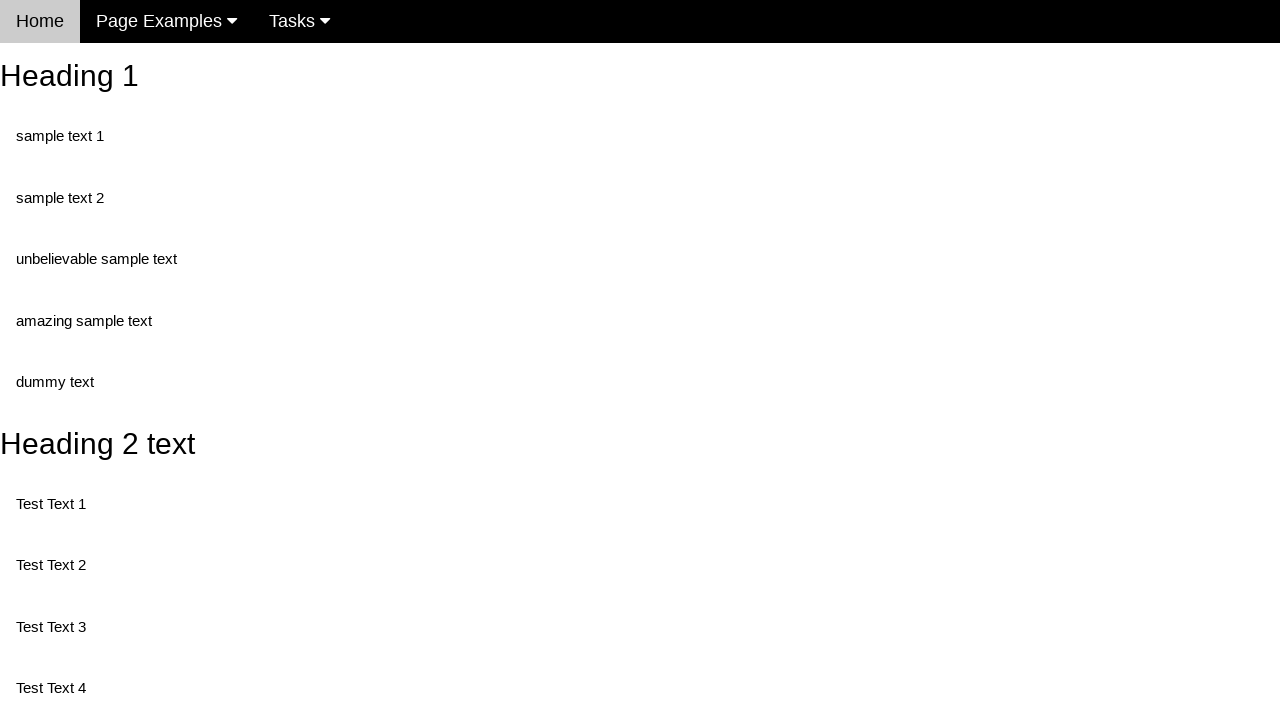

Retrieved text content of element 0: 'Test Text 1'
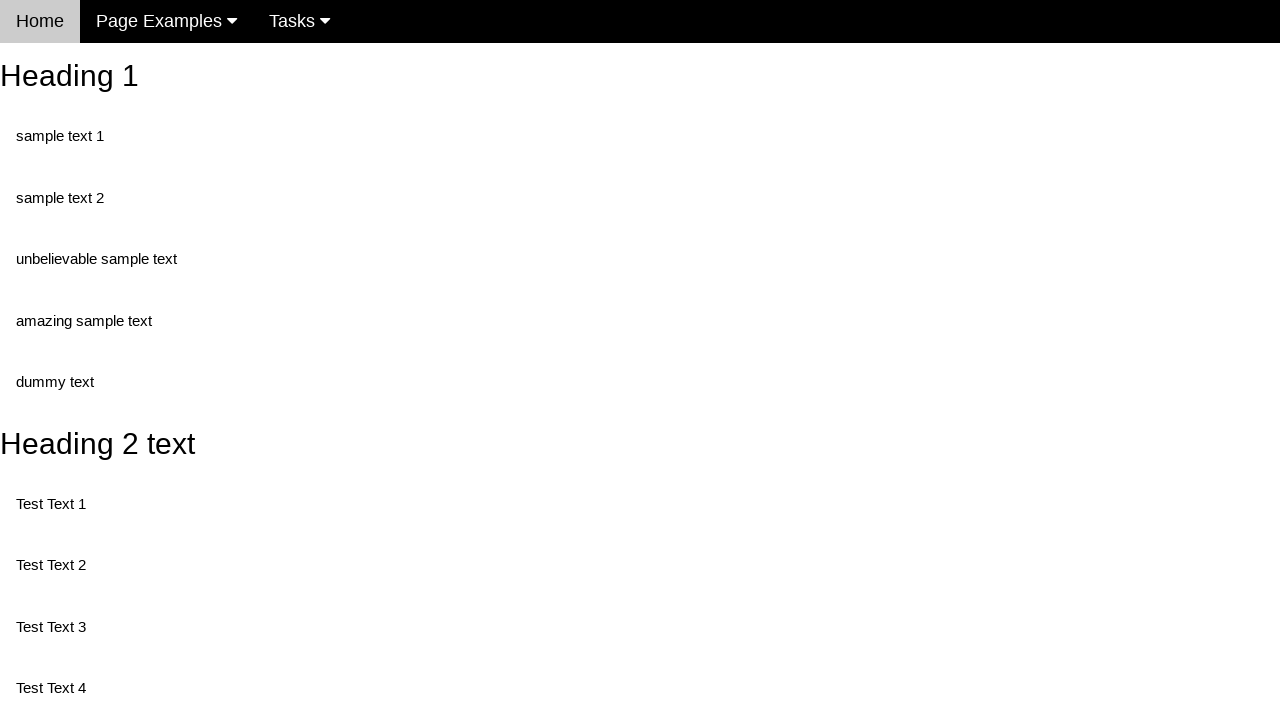

Retrieved text content of element 1: 'Test Text 3'
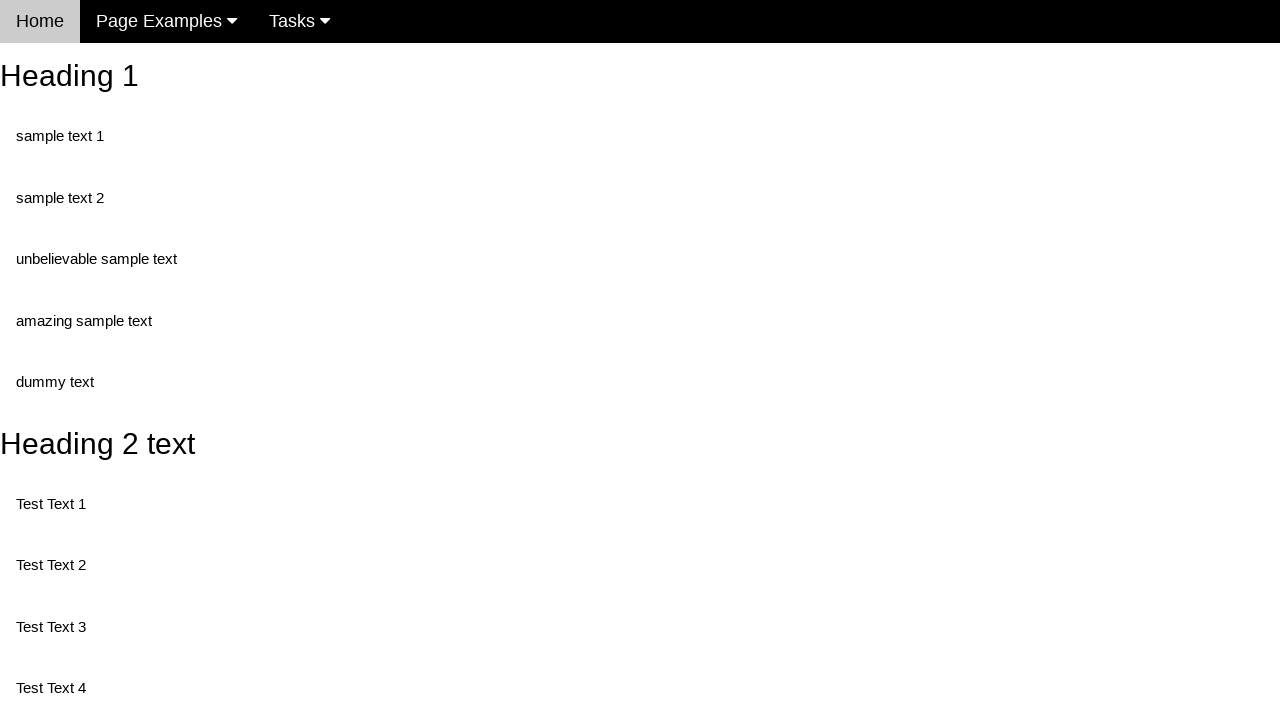

Retrieved text content of element 2: 'Test Text 4'
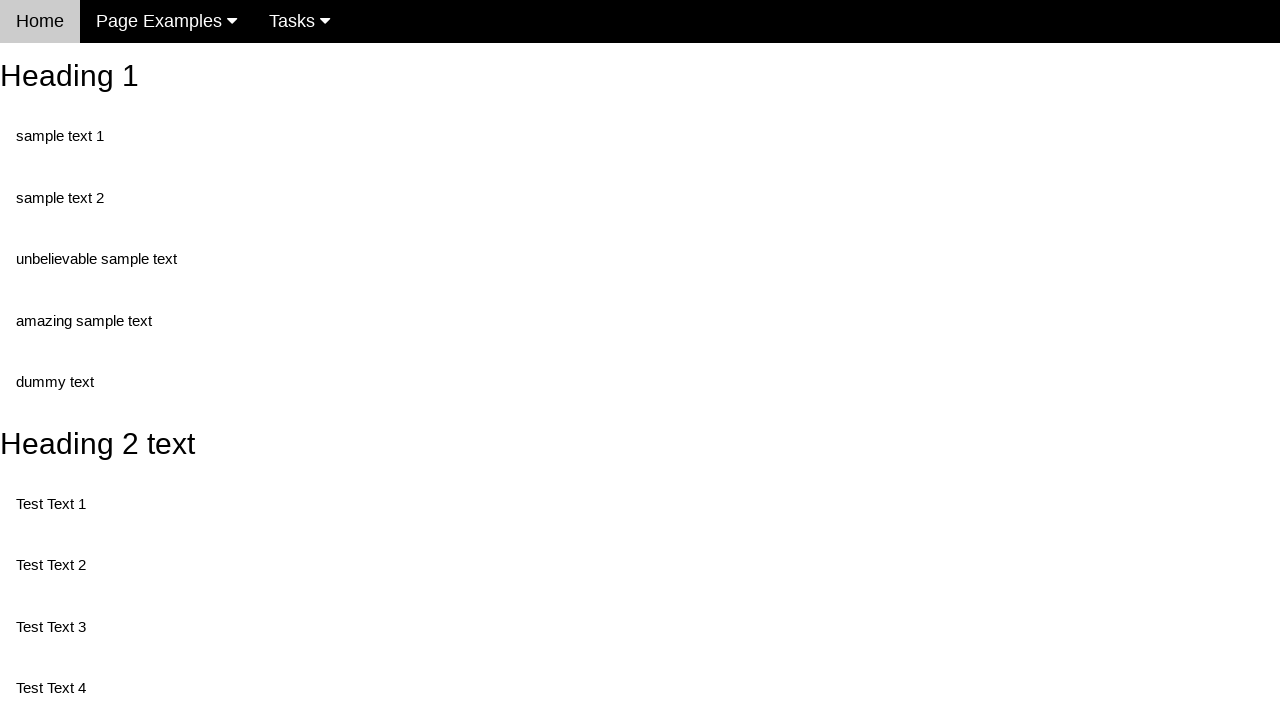

Retrieved text content of element 3: 'Test Text 5'
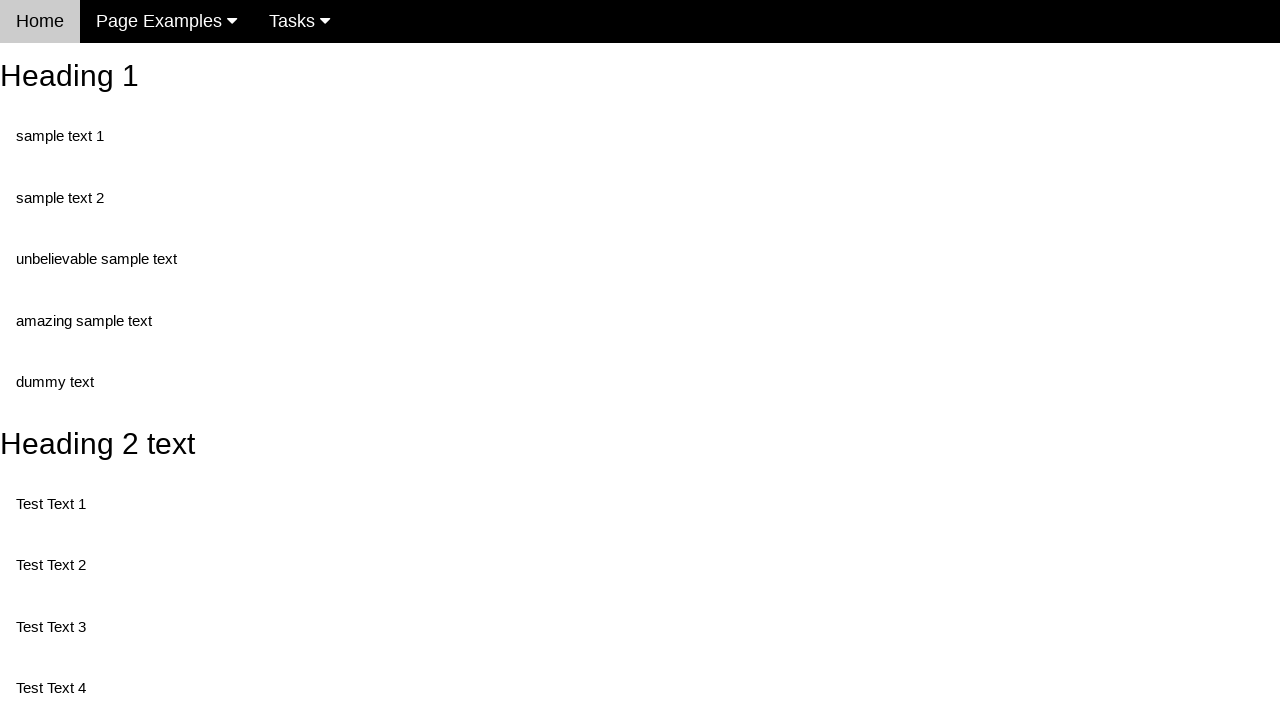

Retrieved text content of element 4: 'Test Text 6'
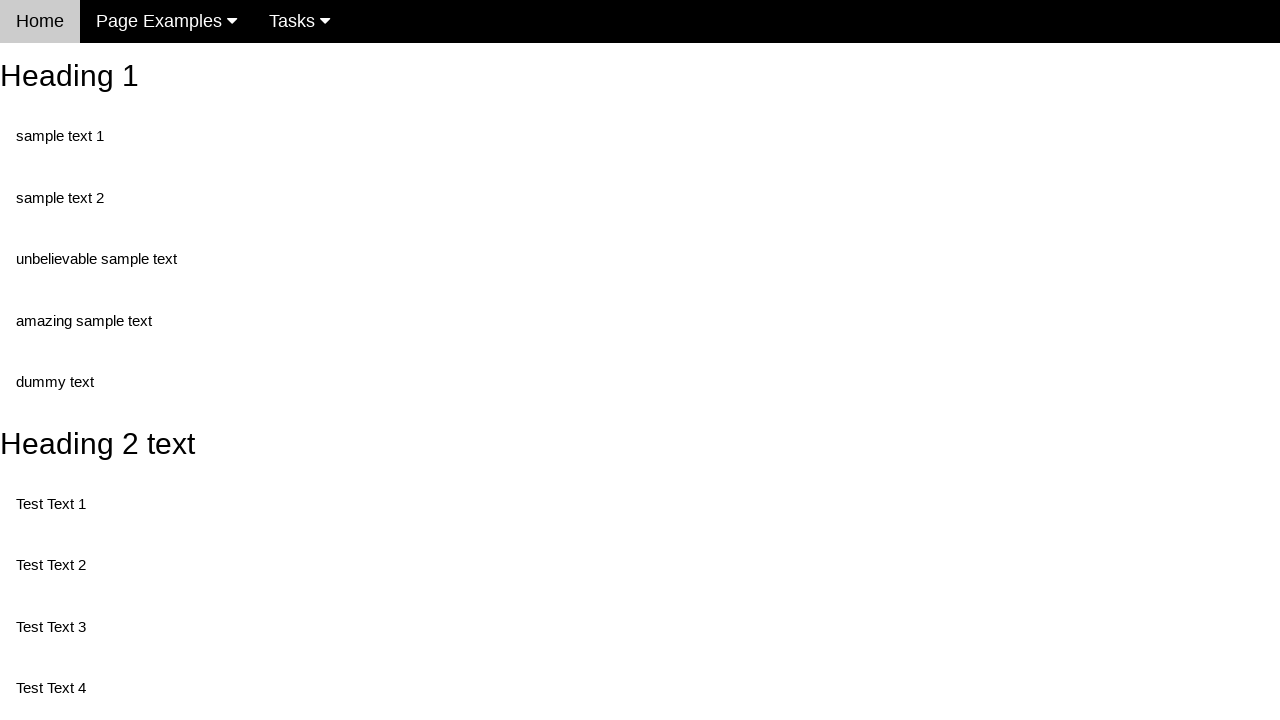

Retrieved text content of third element: 'Test Text 4'
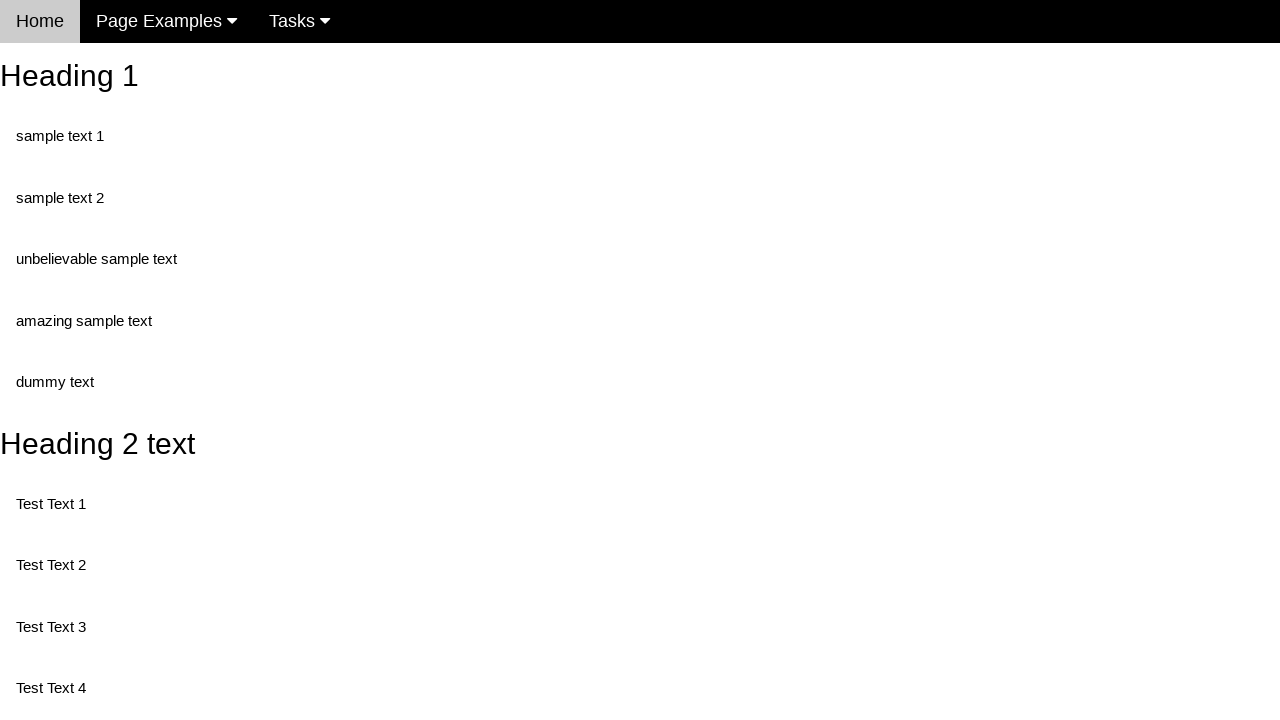

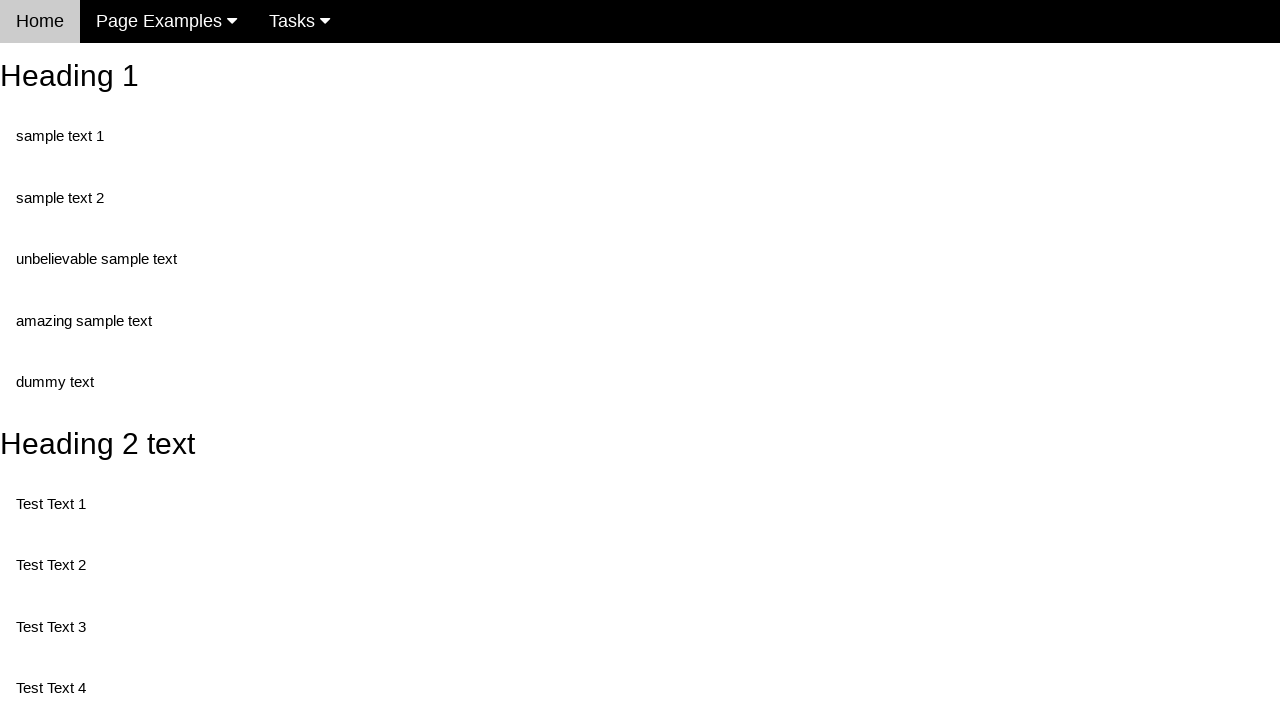